Tests a text box form by filling in user information fields (name, email, current address, permanent address) and submitting the form, then verifies the output displays correctly

Starting URL: https://demoqa.com/text-box

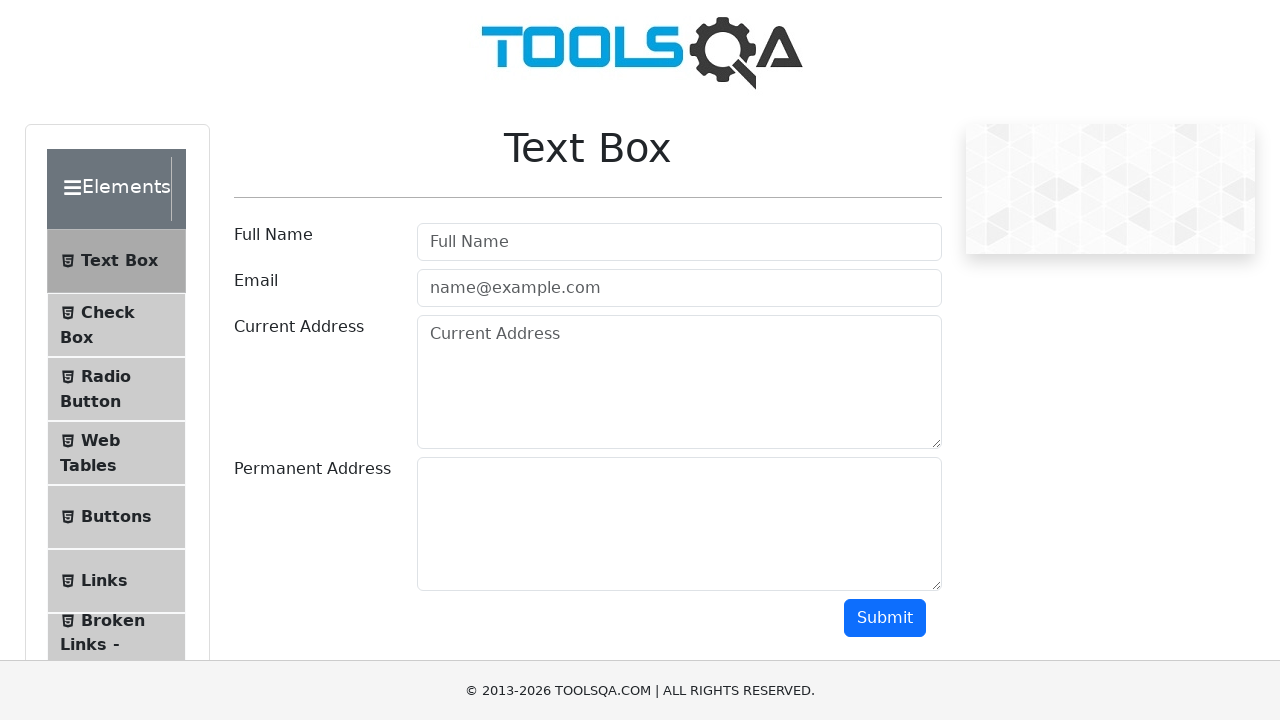

Filled user name field with 'Akiko' on #userName
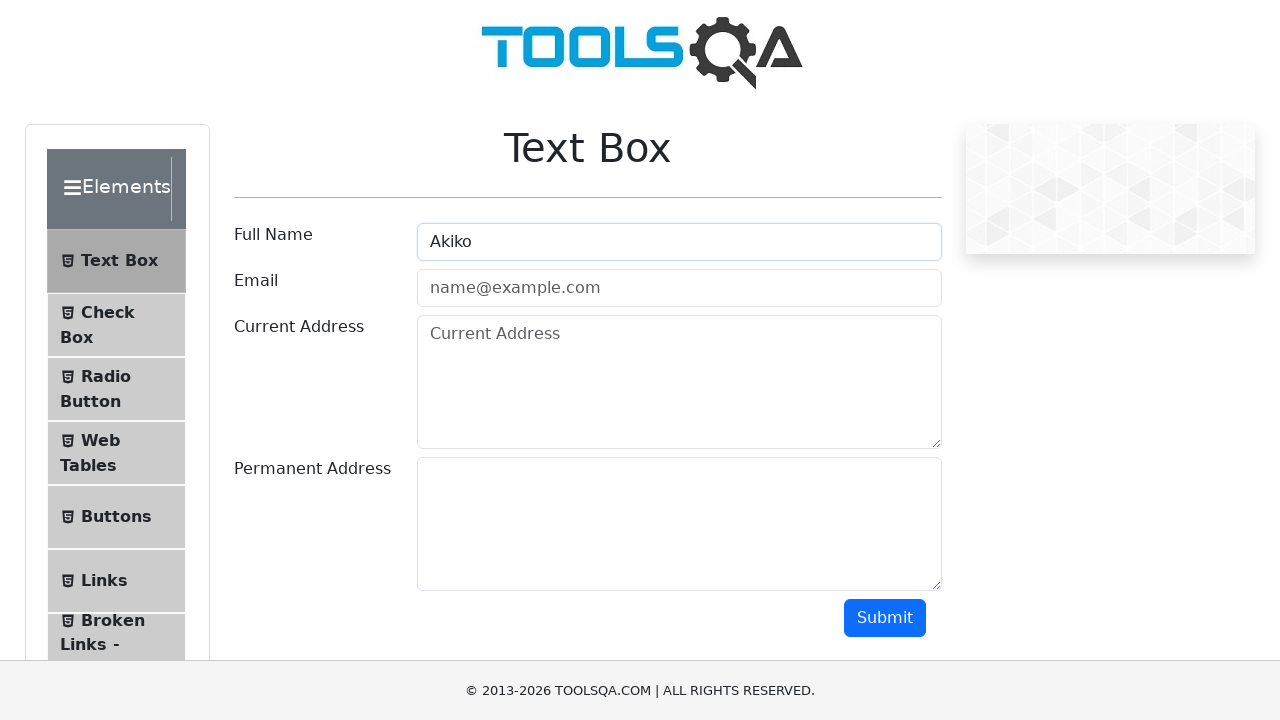

Filled user email field with 'iakikoaokii@gmail.com' on #userEmail
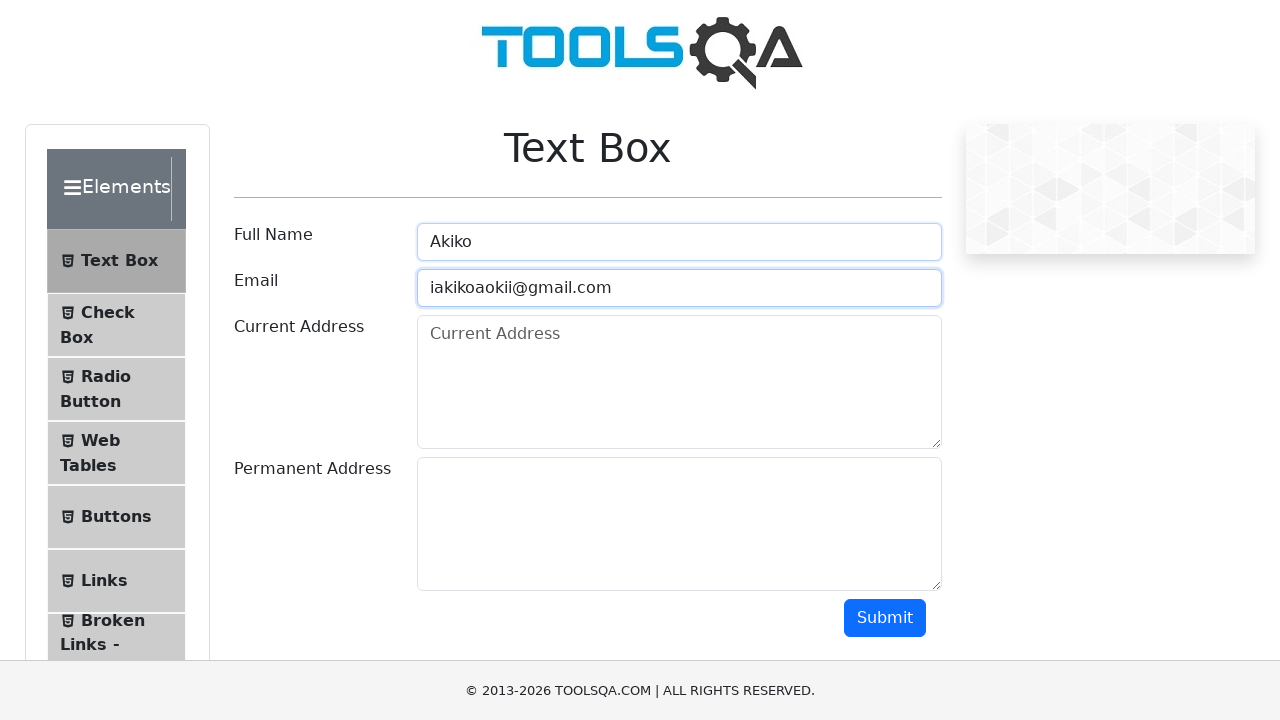

Filled current address field with 'Moscow' on #currentAddress
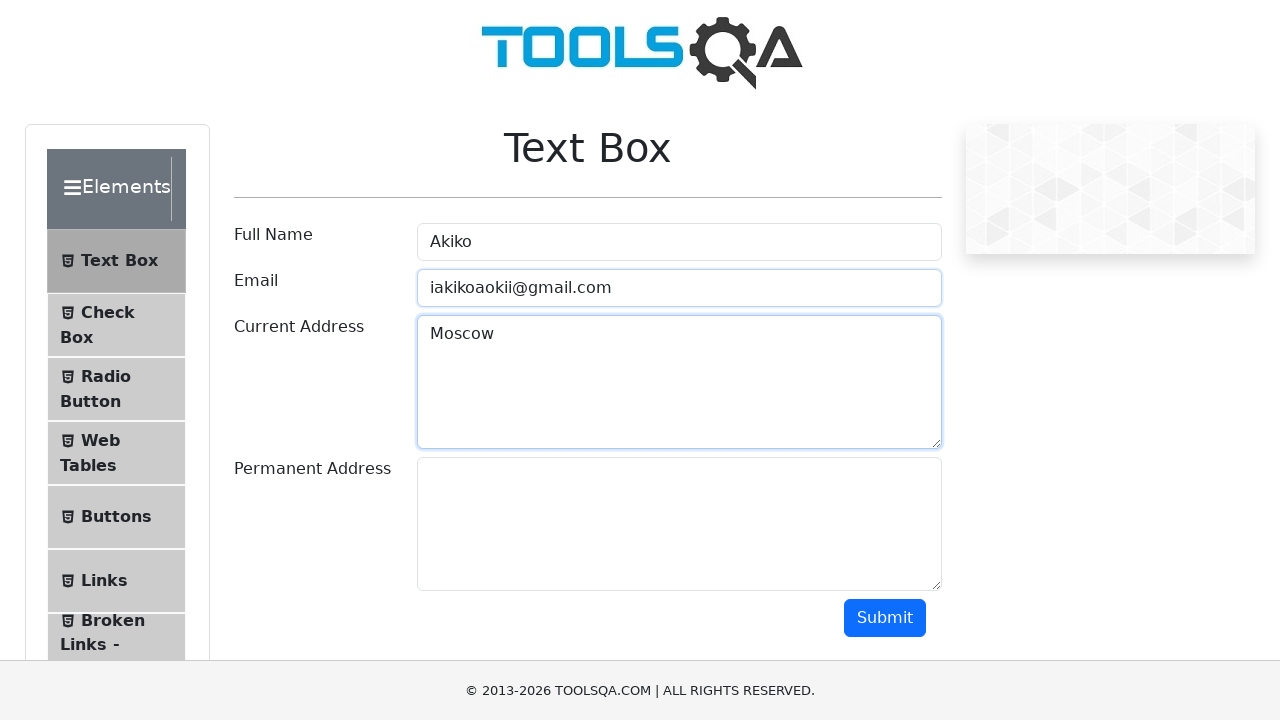

Filled permanent address field with 'Street 1, House 1' on #permanentAddress
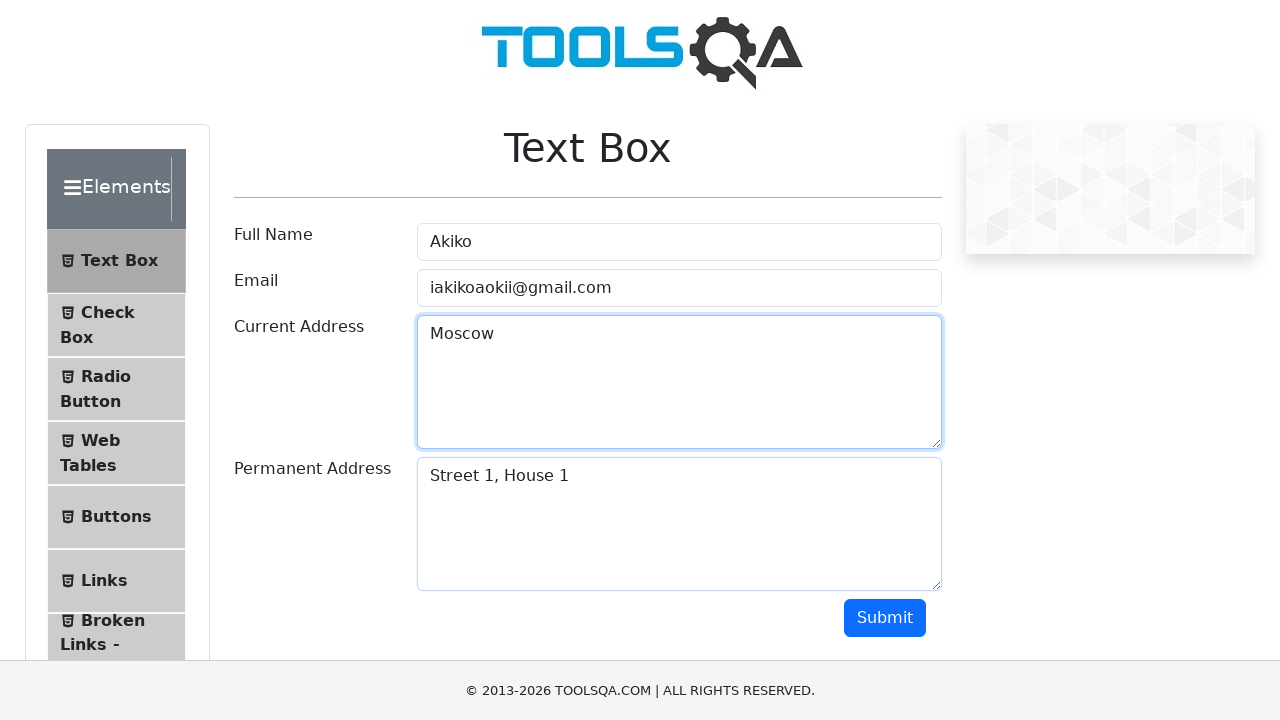

Clicked submit button to submit the form at (885, 618) on #submit
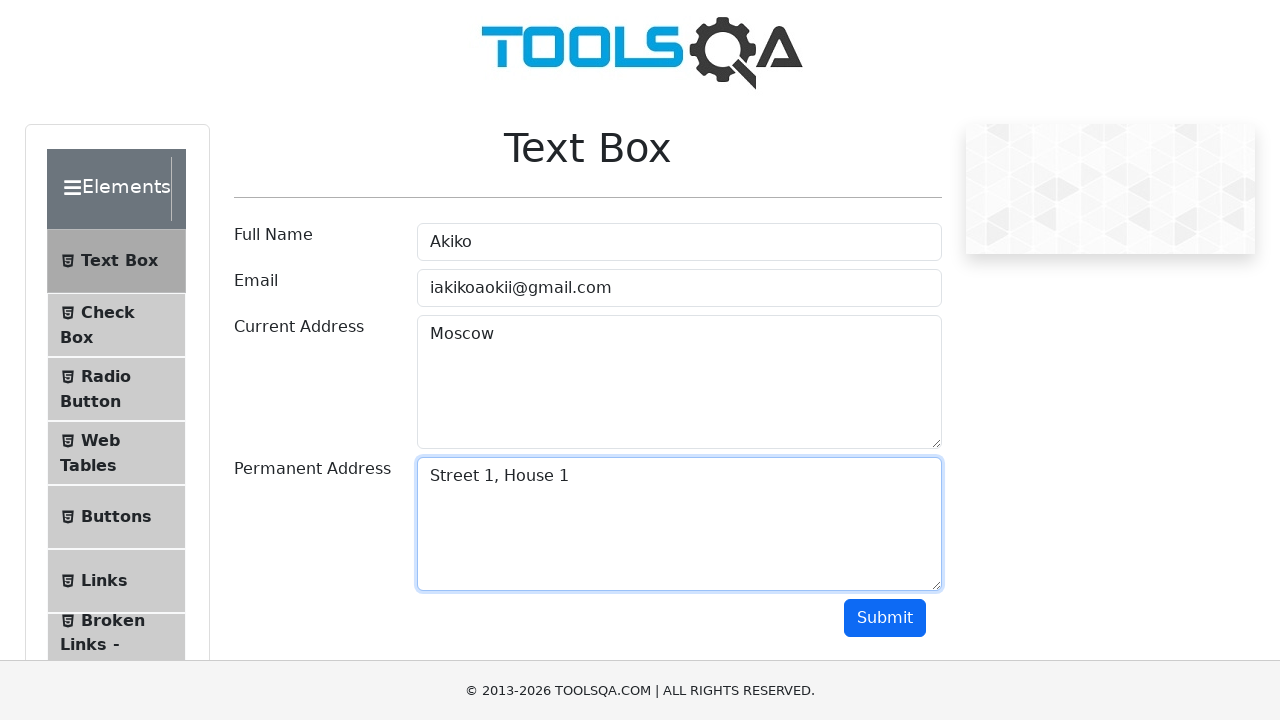

Name output field appeared in results
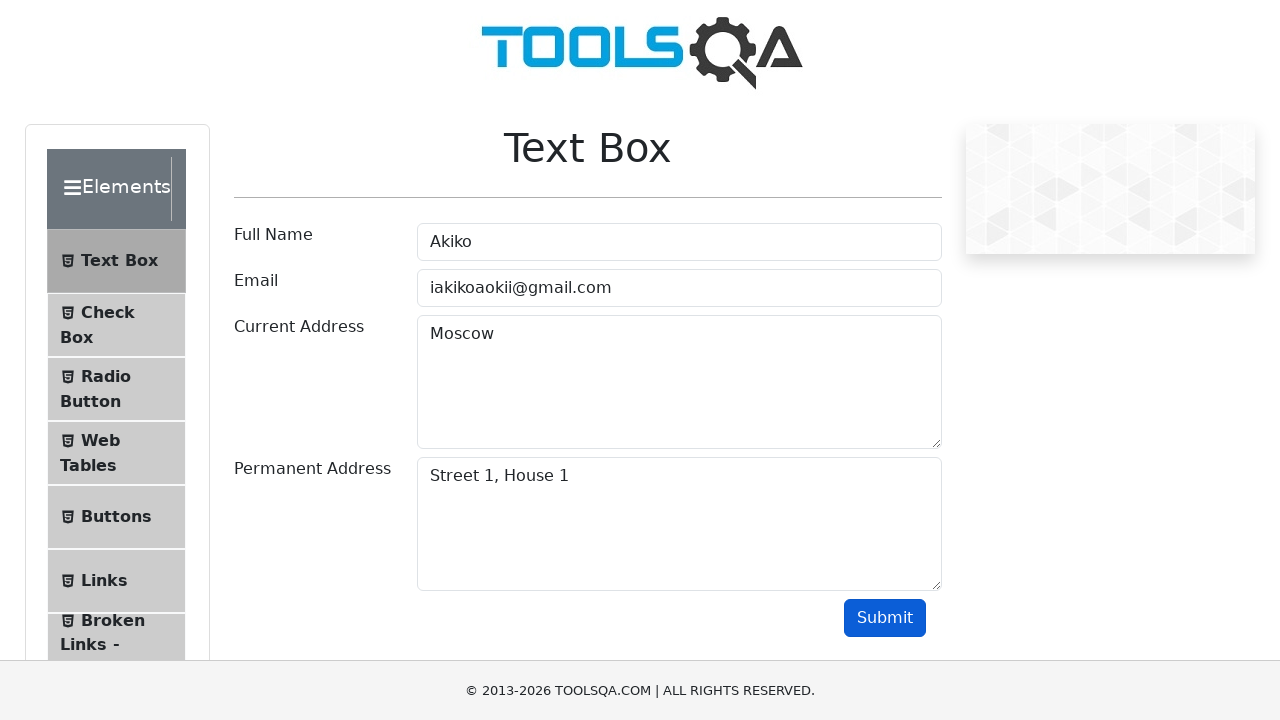

Email output field appeared in results
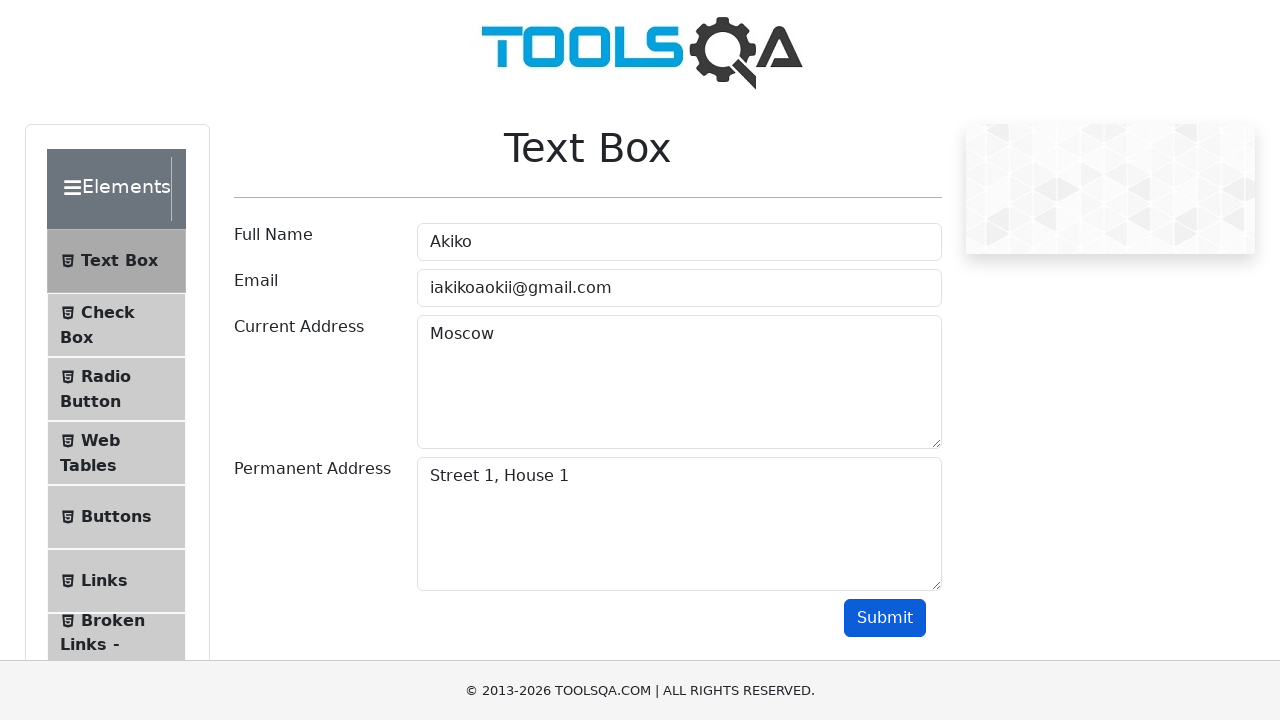

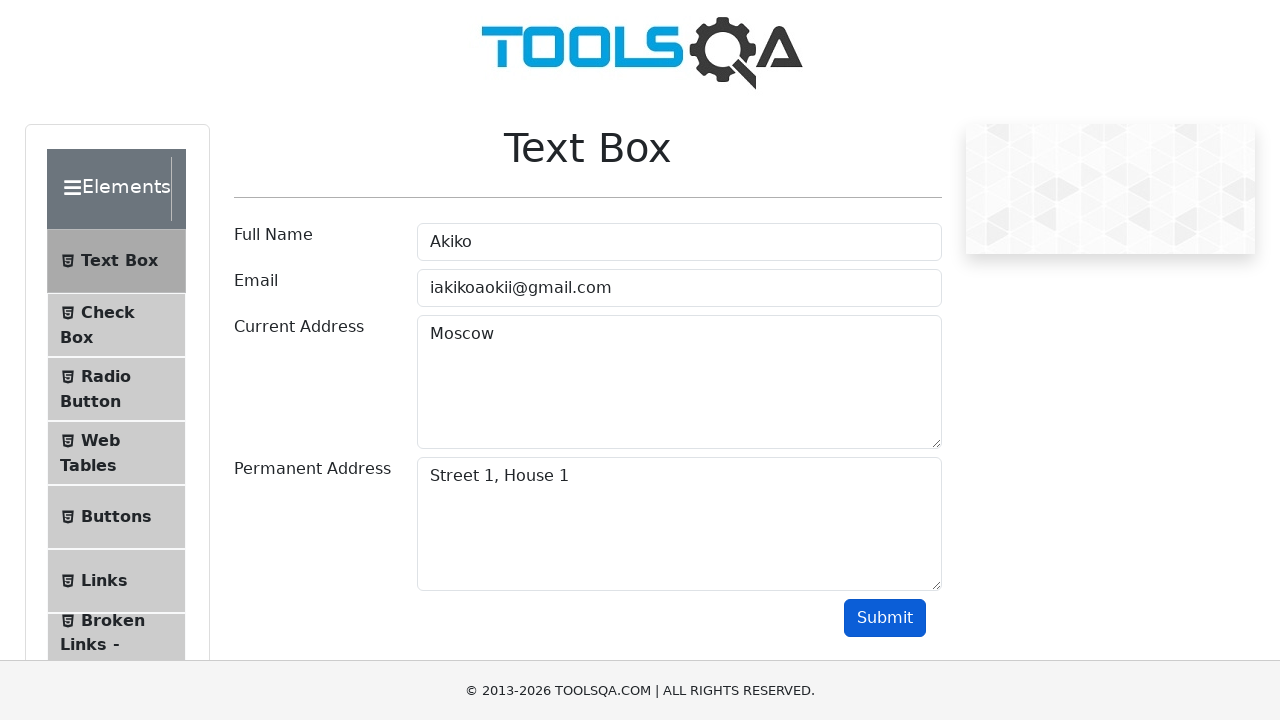